Tests a demo banking application by navigating to the login page and clicking the login button to access the main app page. This uses a public demo site that doesn't require actual credentials.

Starting URL: https://demo.applitools.com

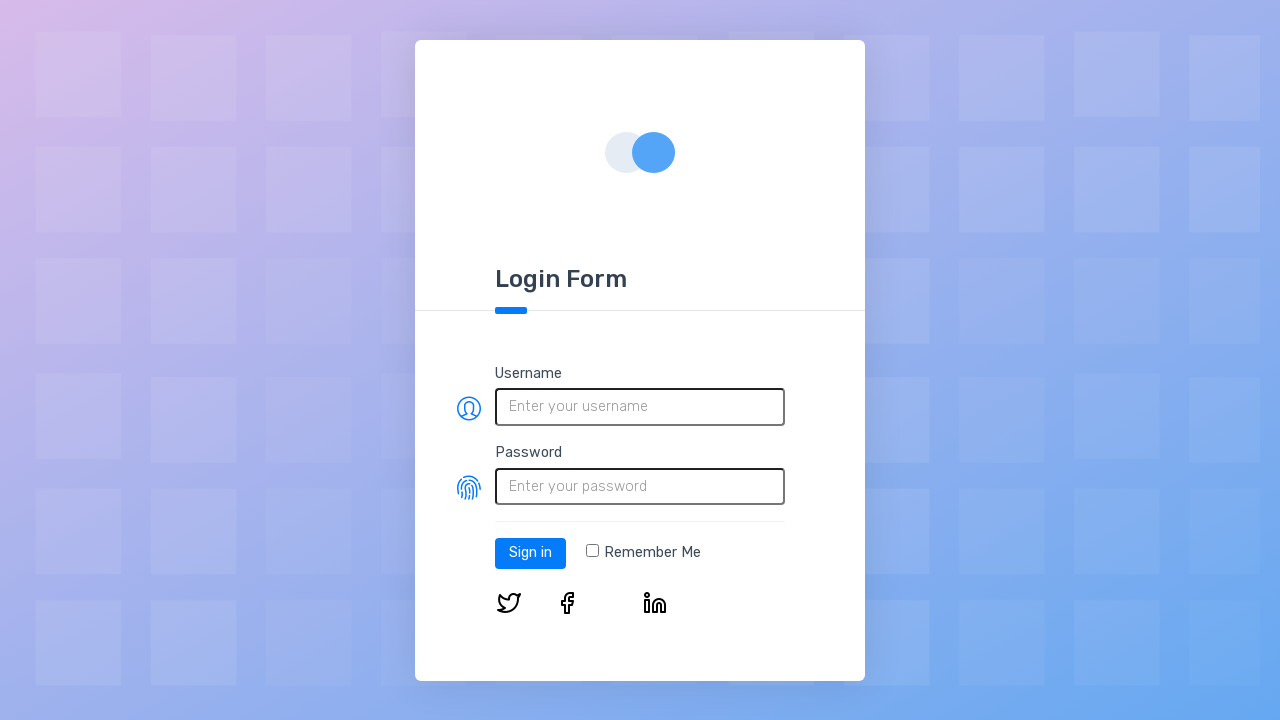

Login button loaded on the page
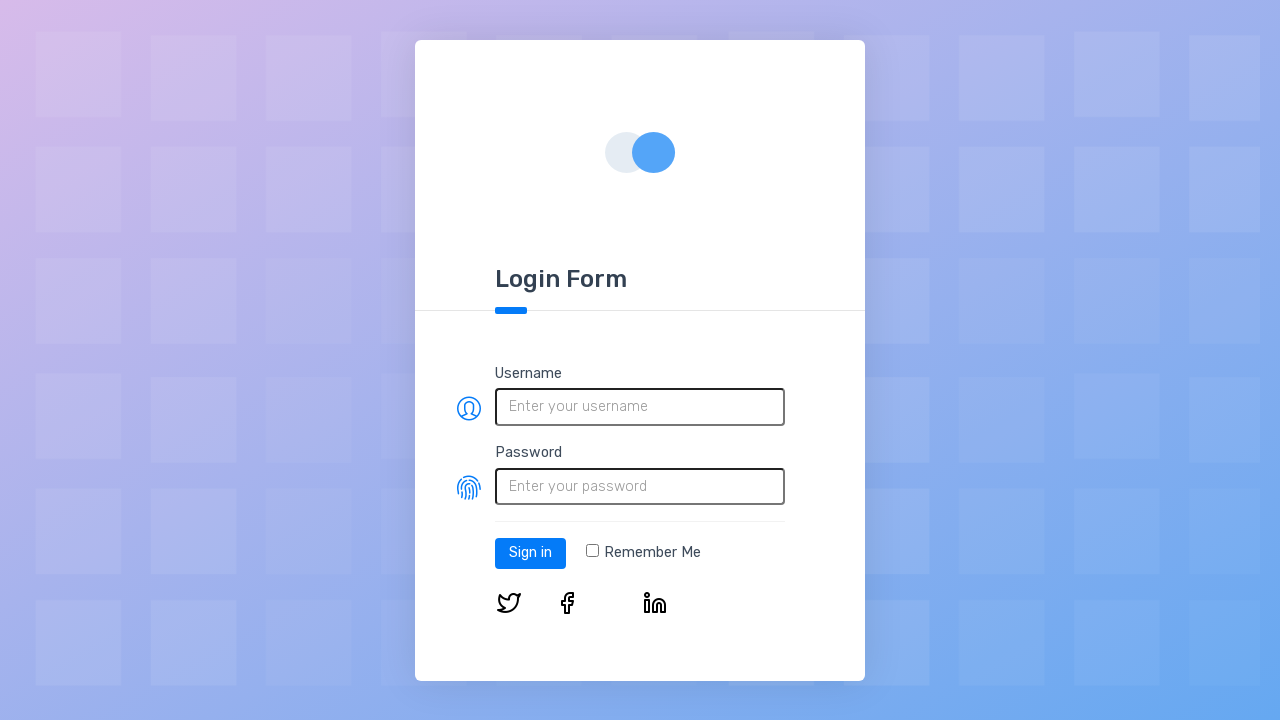

Clicked the Login button at (530, 553) on #log-in
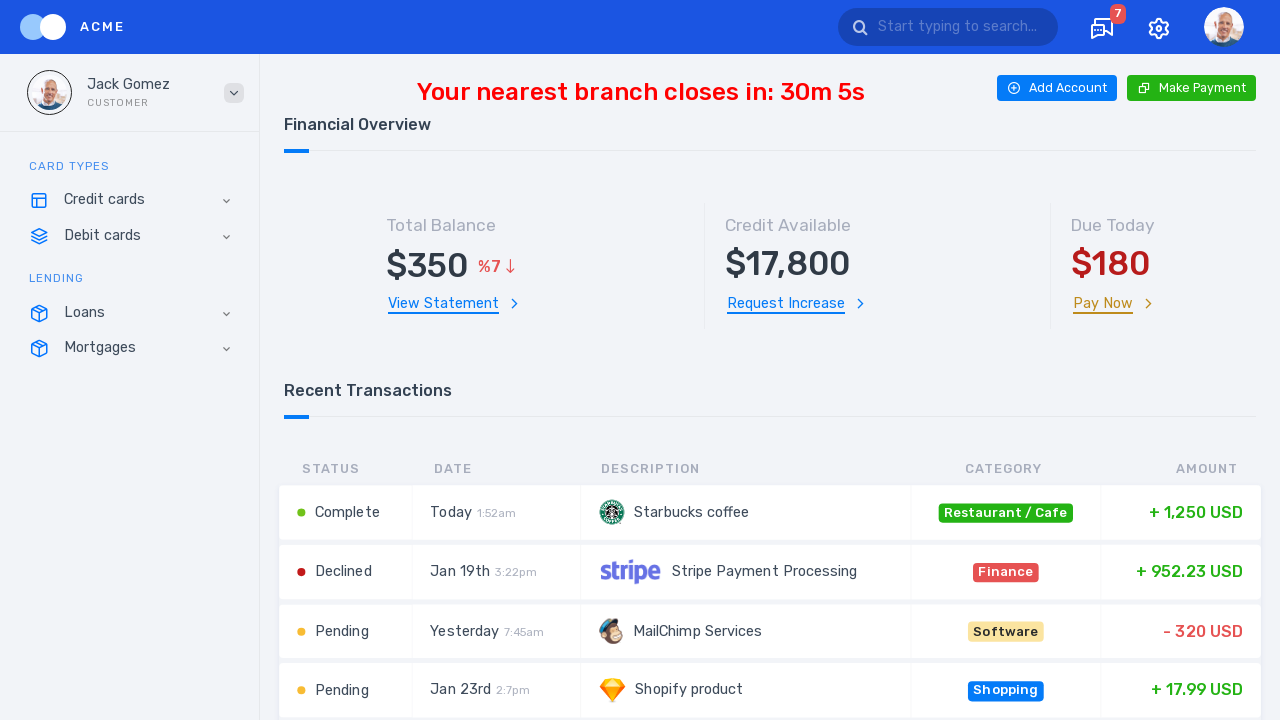

App main page loaded after successful login
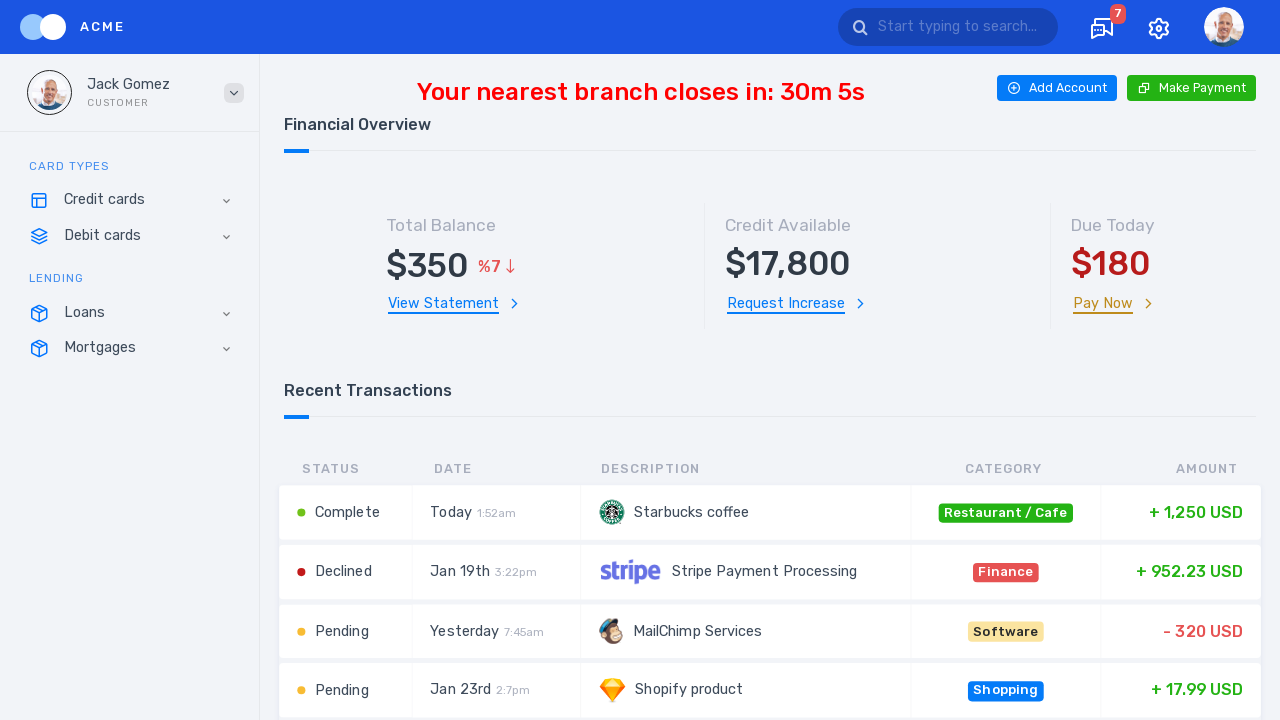

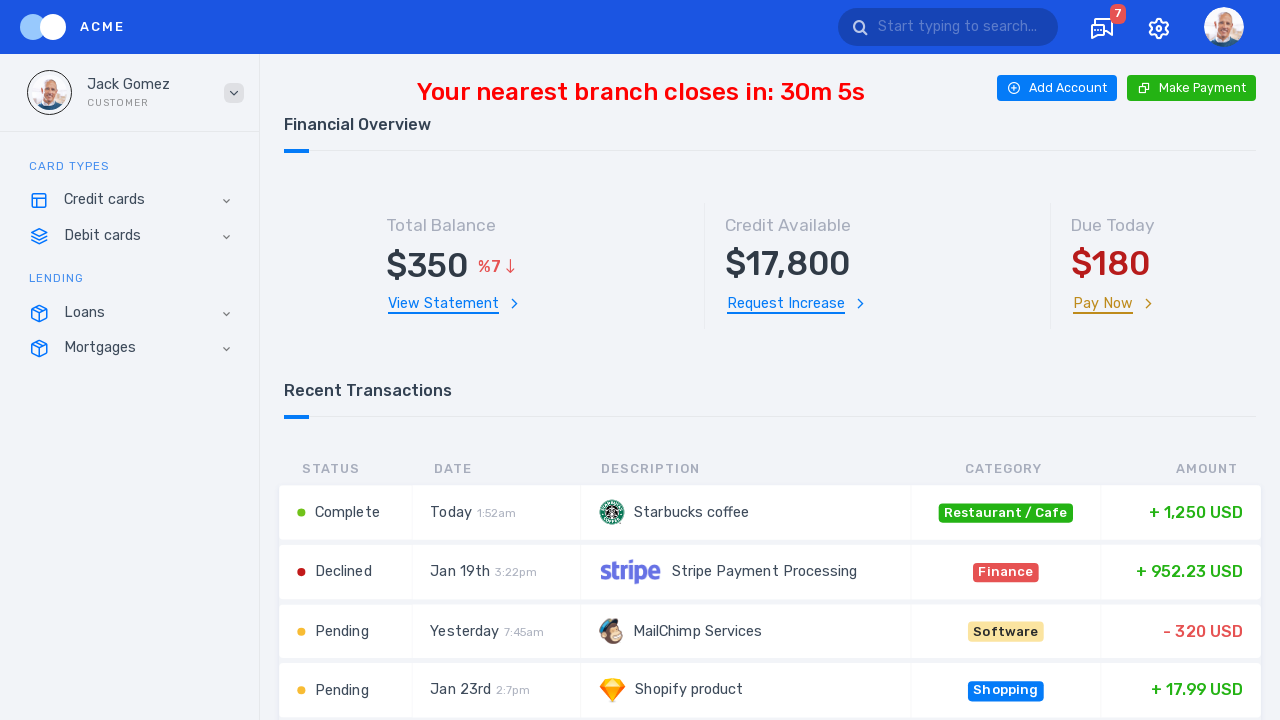